Tests various locator strategies on a practice form by filling in fields, clicking forgot password link, filling reset form, and attempting login

Starting URL: https://rahulshettyacademy.com/locatorspractice/

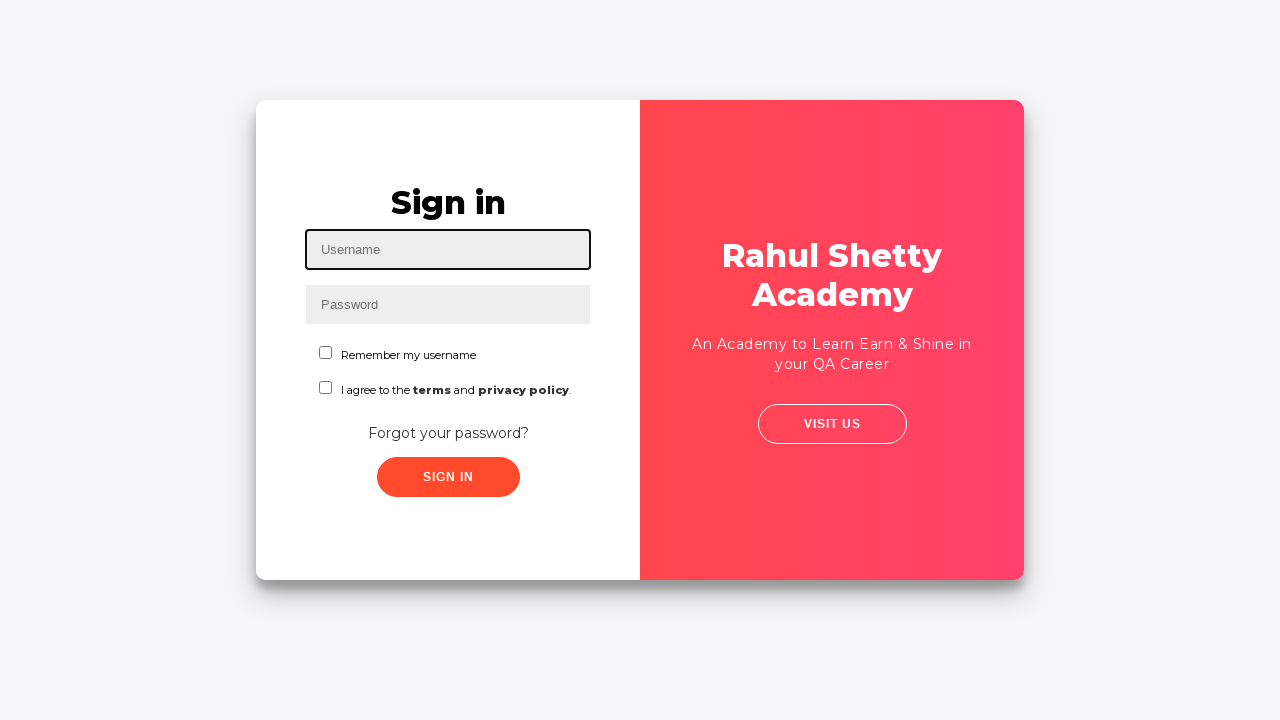

Filled username field with 'Neha' on #inputUsername
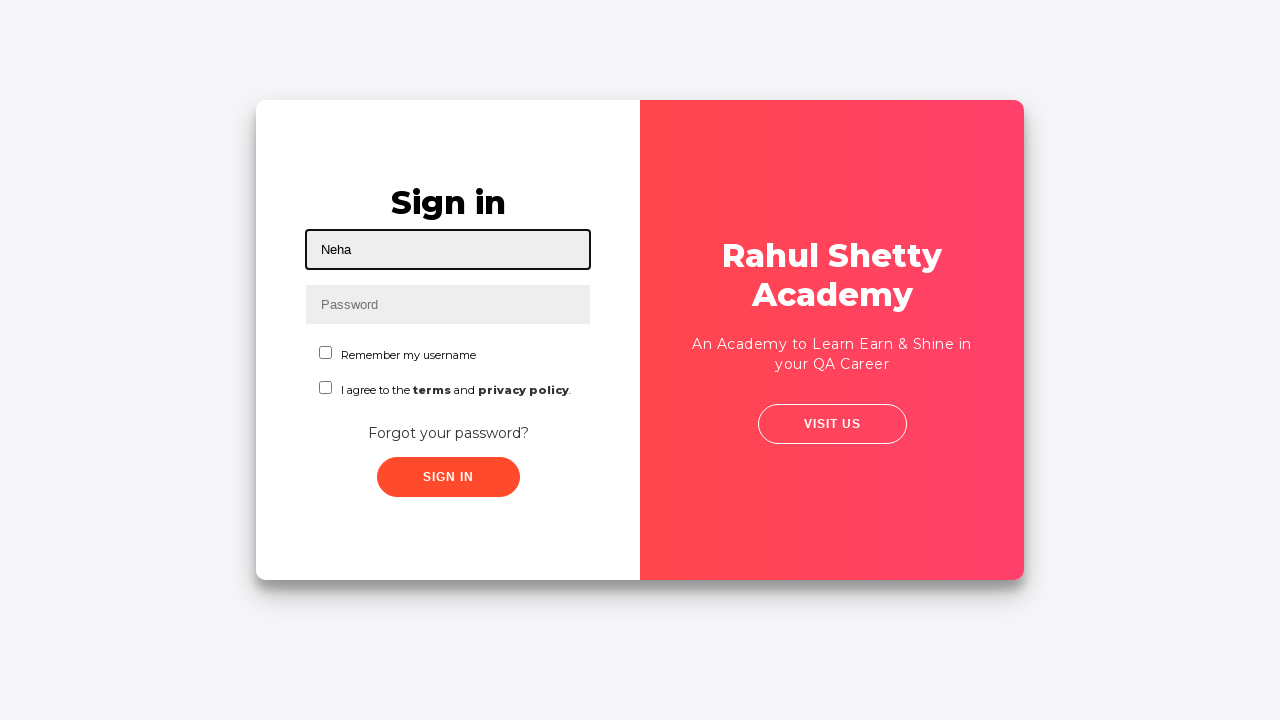

Filled password field with 'Neha123' on input[name='inputPassword']
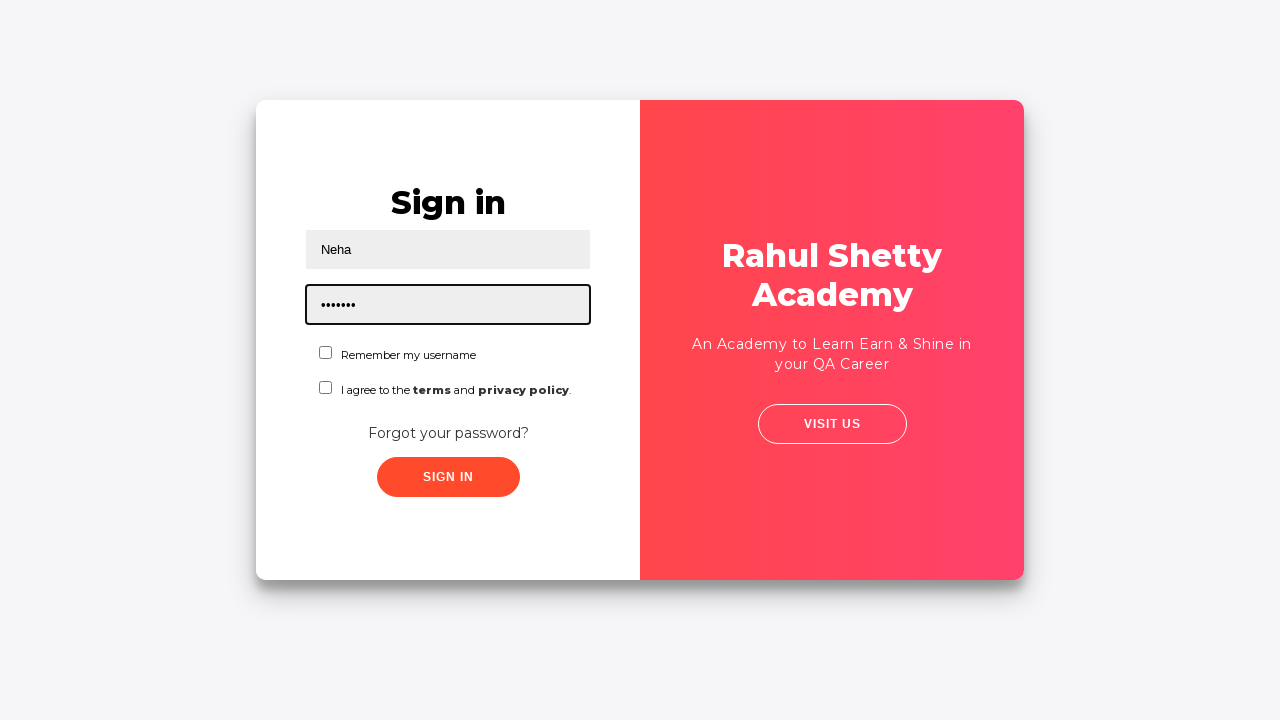

Clicked sign in button at (448, 477) on .signInBtn
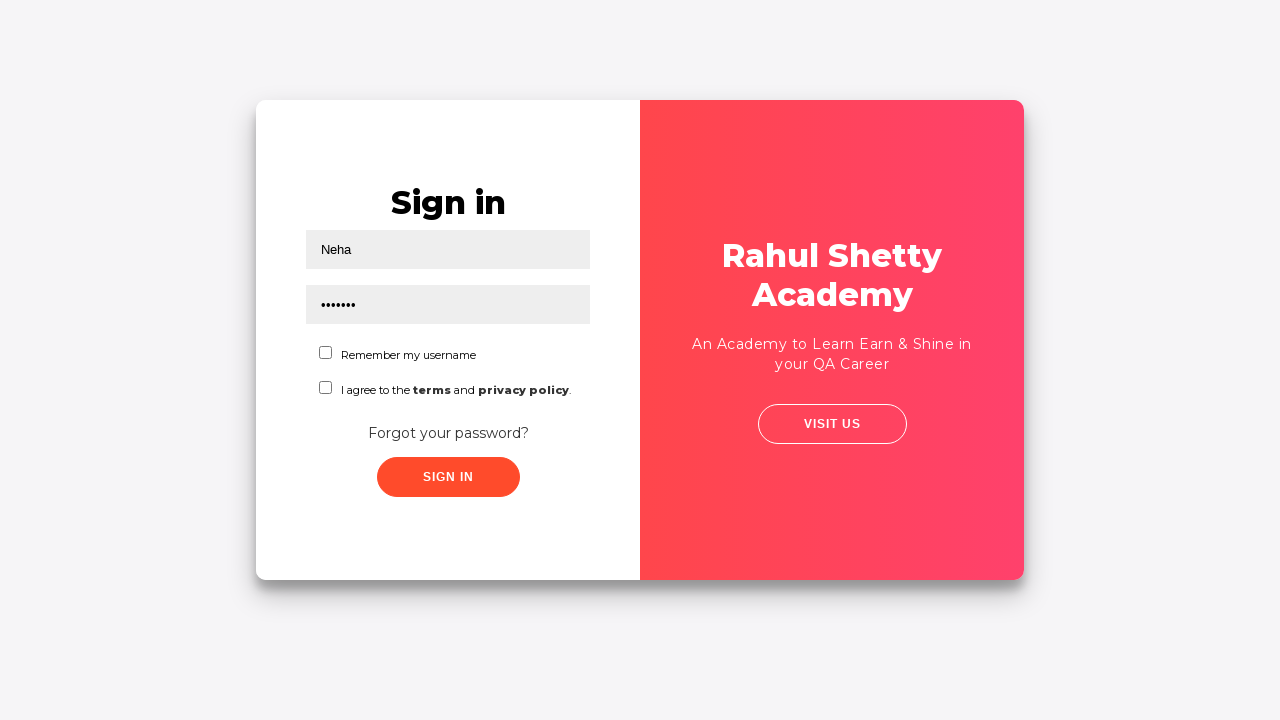

Retrieved error message: '* Incorrect username or password '
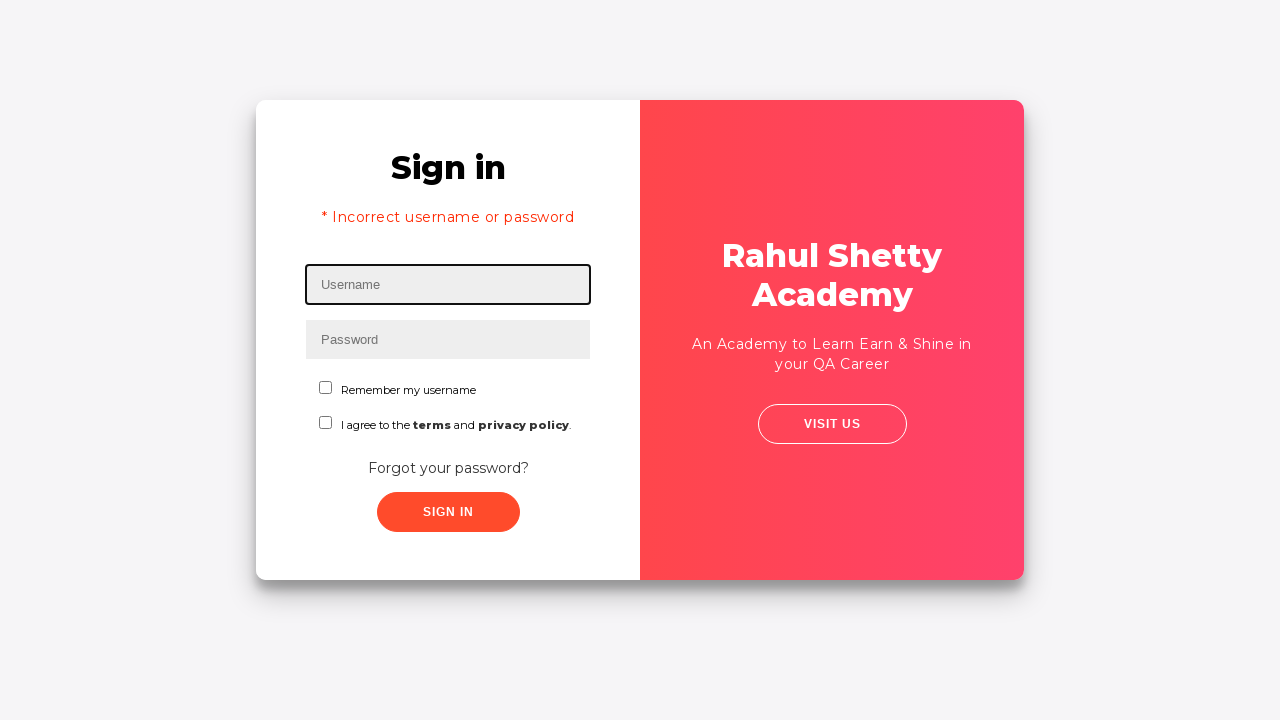

Clicked 'Forgot your password?' link at (448, 468) on text=Forgot your password?
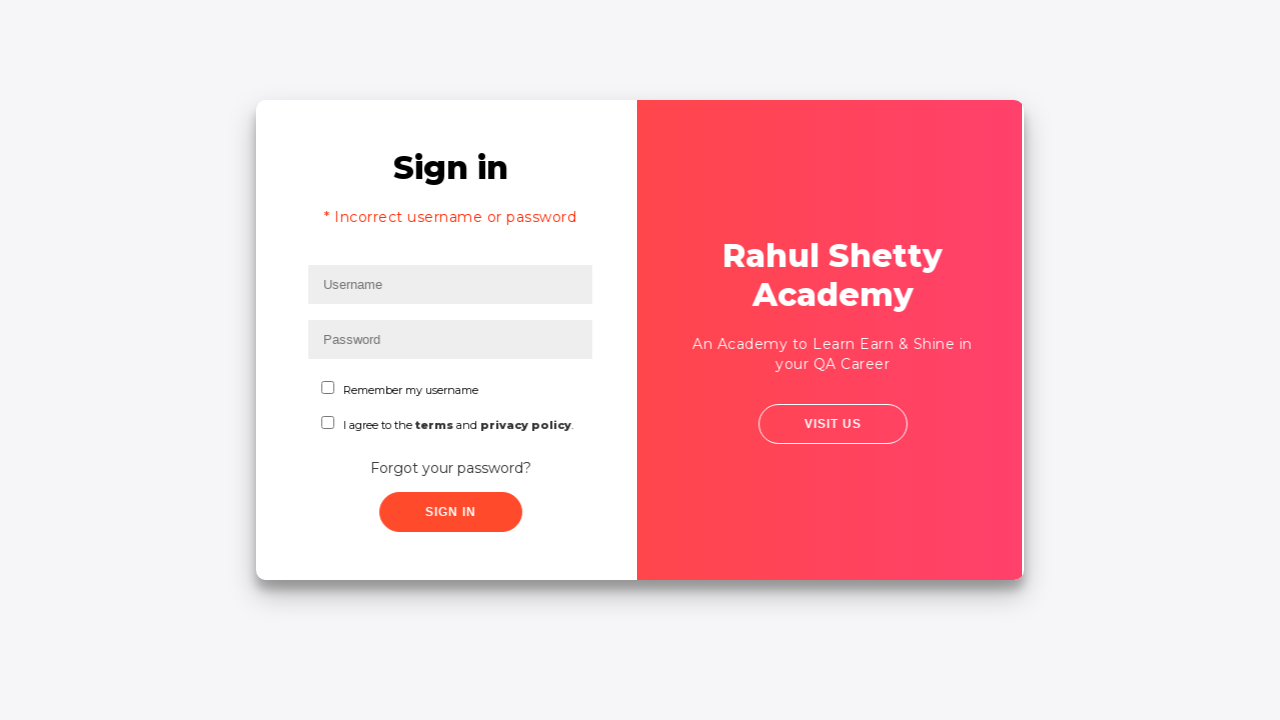

Waited 1 second for reset form to appear
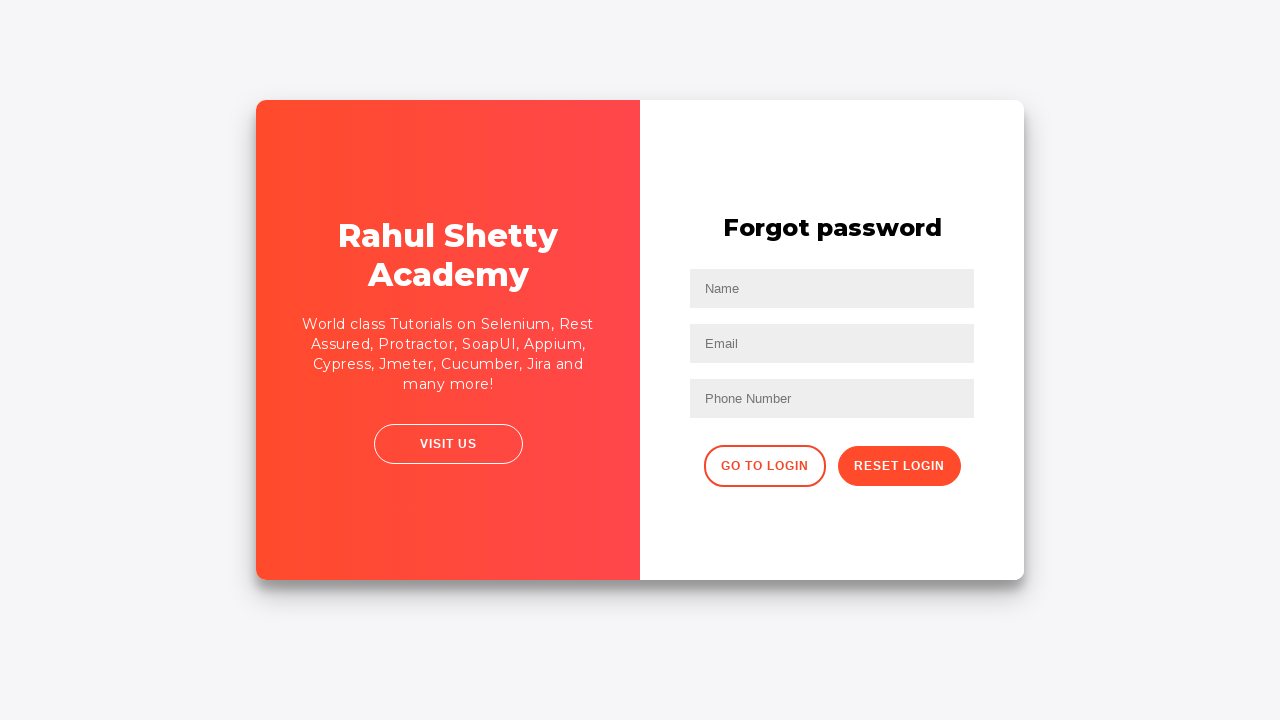

Filled name field in reset form with 'Neha' on input[placeholder='Name']
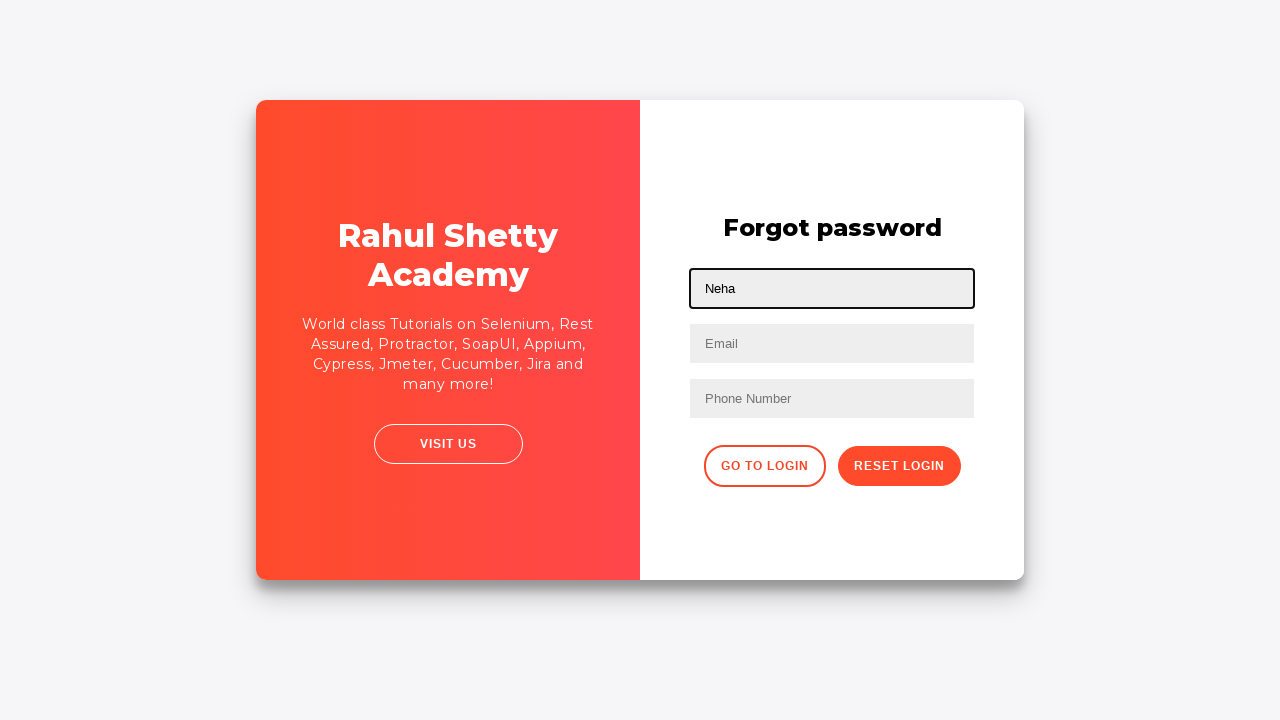

Filled email field with 'neha123@gmail.com' on input[placeholder='Email']
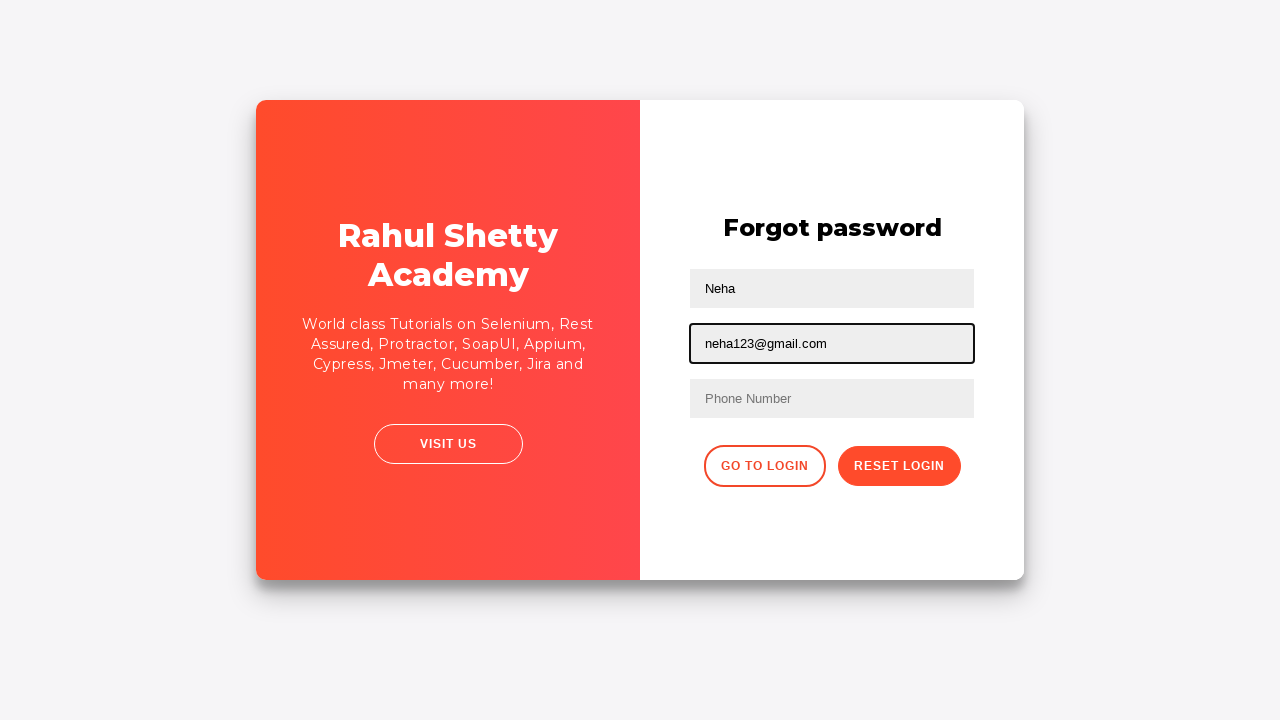

Updated email field to 'neha@gmail.com' on input[type='text']:nth-child(3)
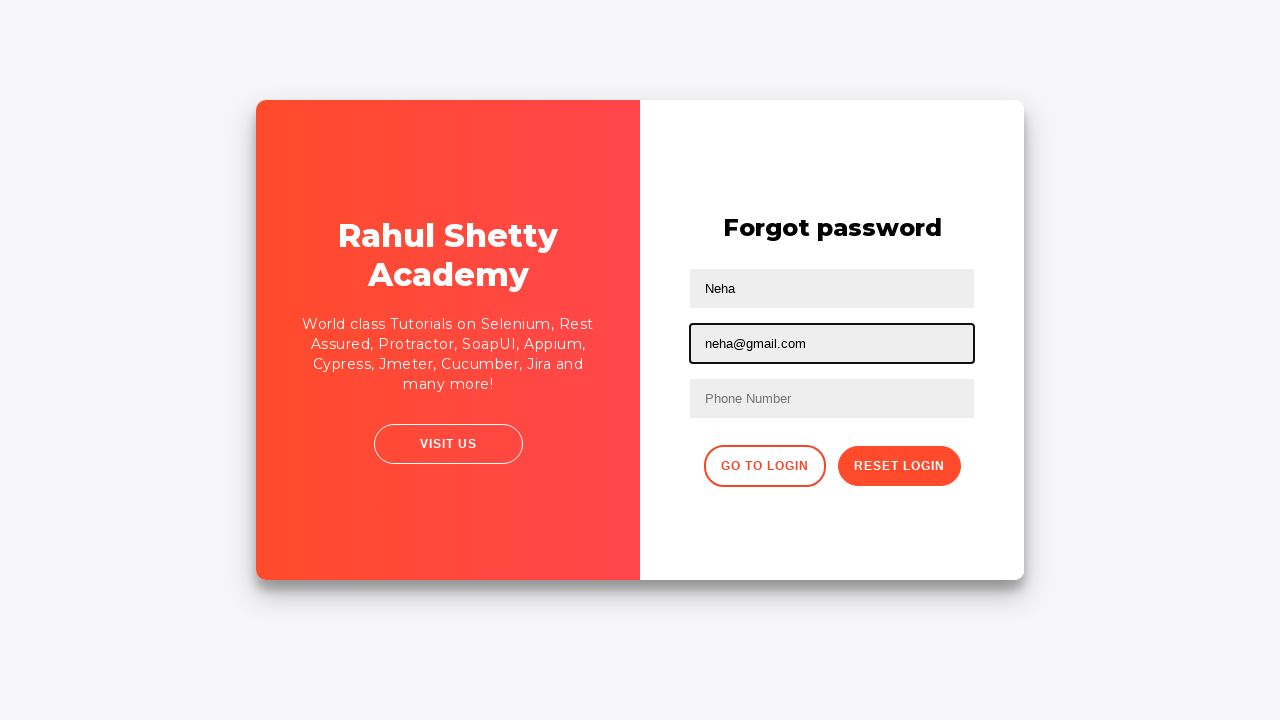

Filled phone number field with '9595033809' on //form/input[3]
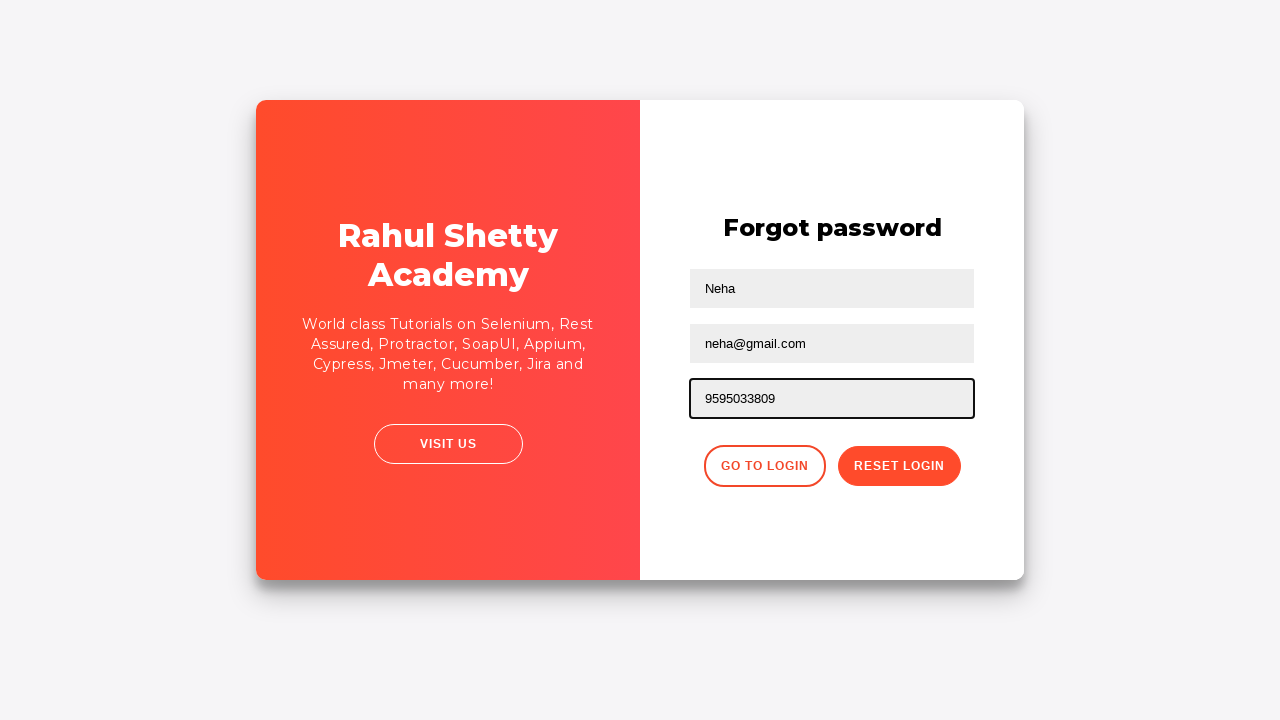

Clicked reset login button at (899, 466) on form div button:nth-child(2)
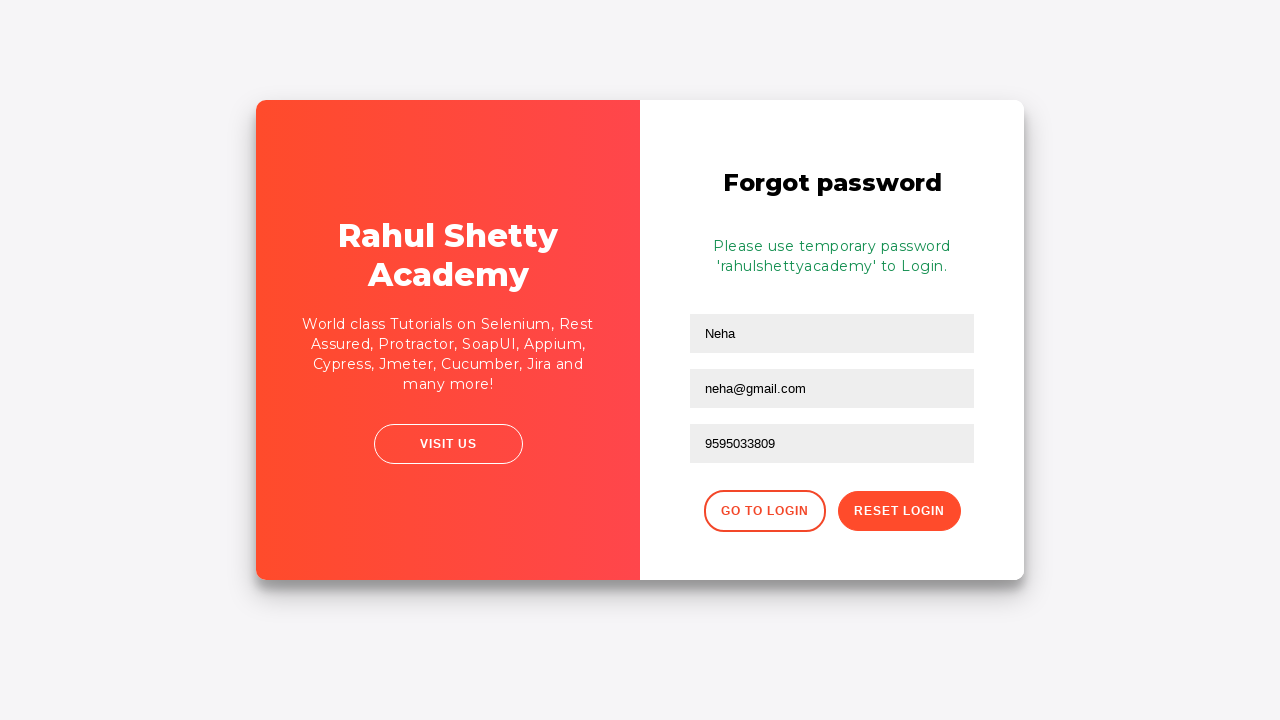

Retrieved reset confirmation message: 'Please use temporary password 'rahulshettyacademy' to Login. '
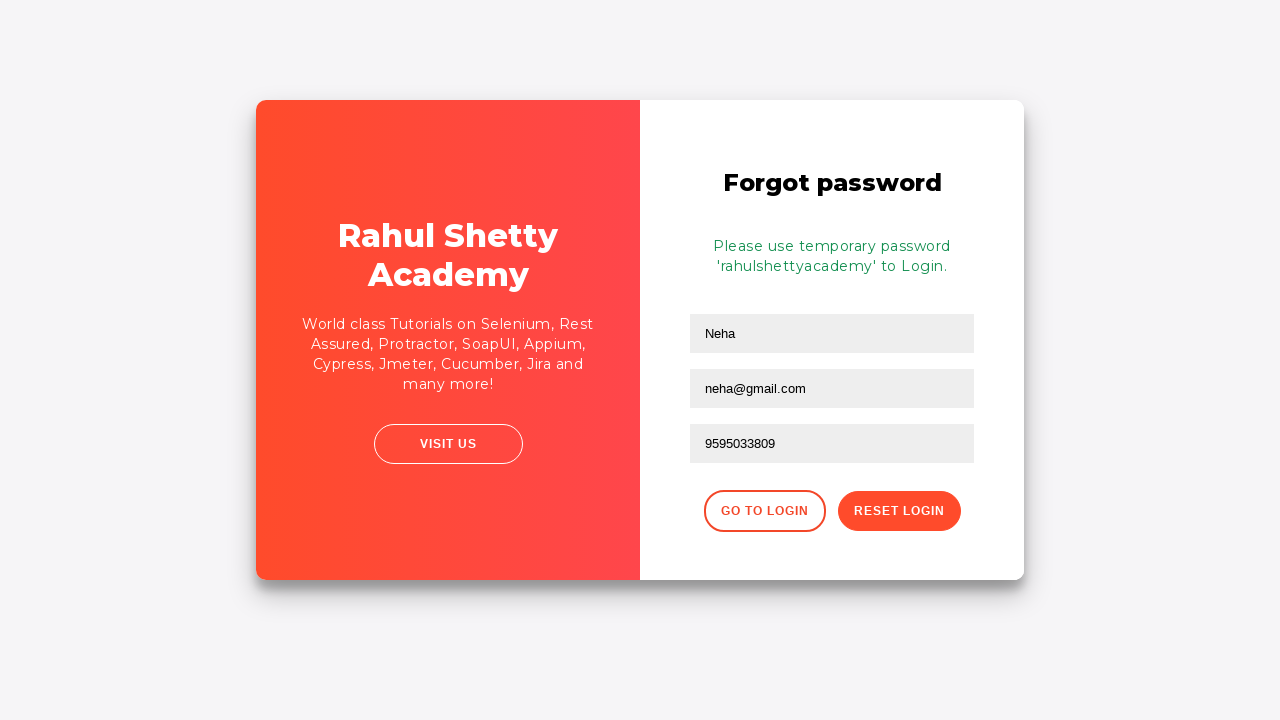

Clicked button to go back to login form at (764, 511) on xpath=//div[@class='forgot-pwd-btn-conainer']/button[1]
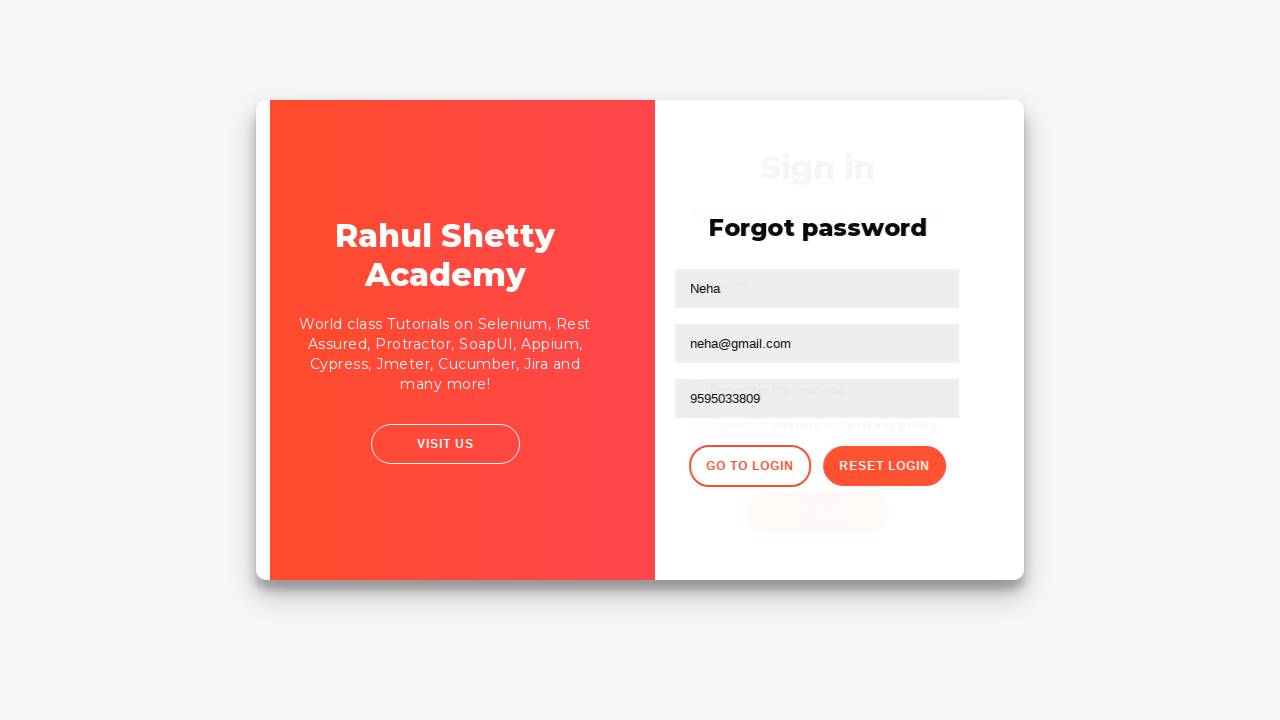

Waited 1 second for form transition back to login
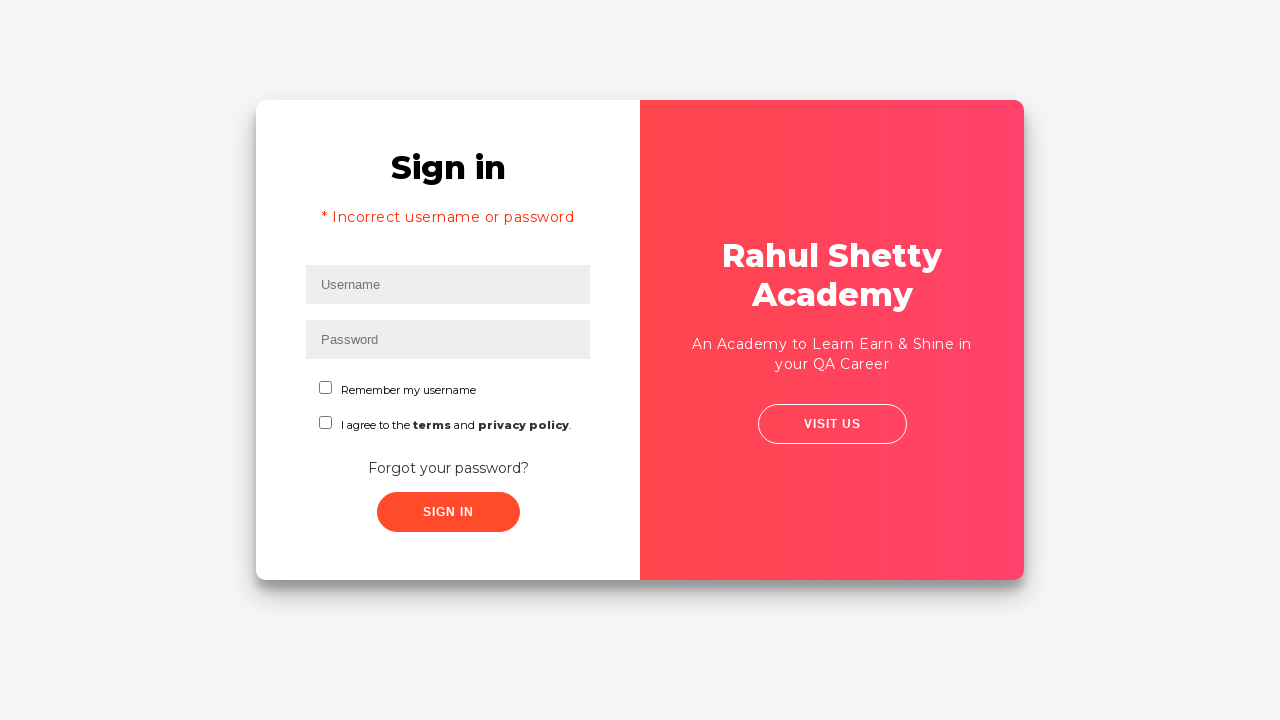

Filled username field again with 'Neha' on #inputUsername
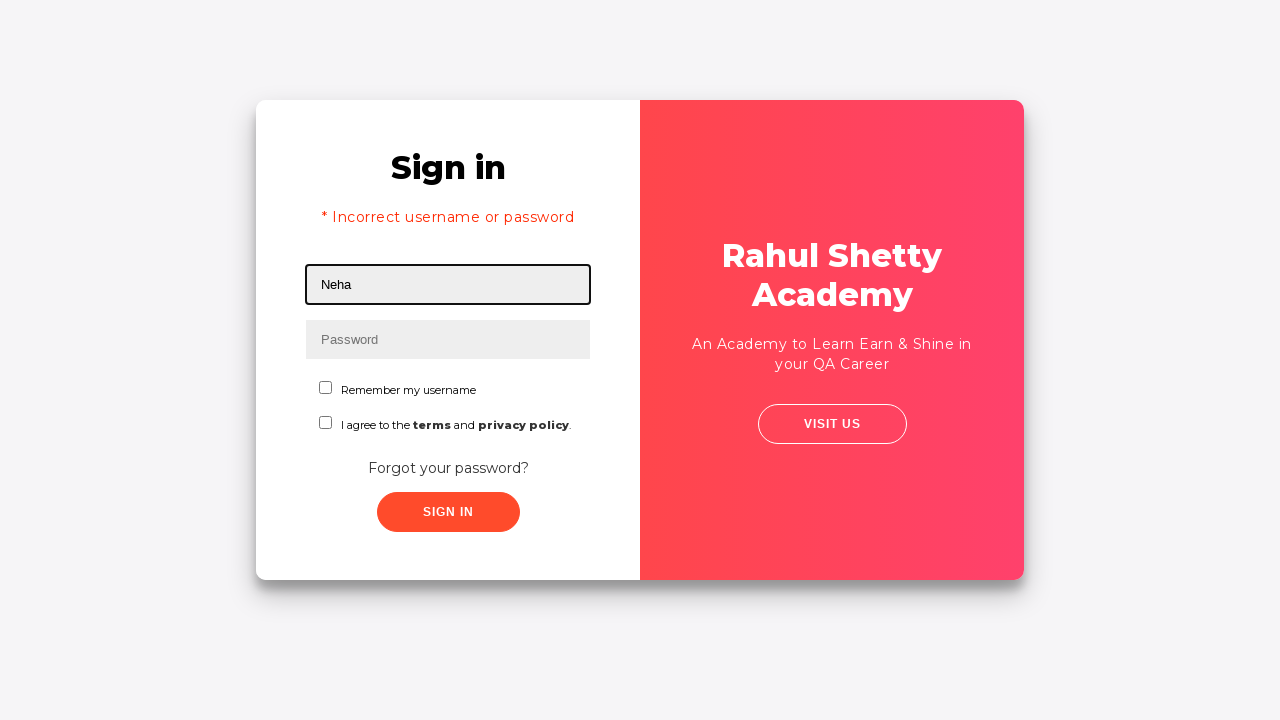

Filled password field with 'rahulshettyacademy' on input[type*='pass']
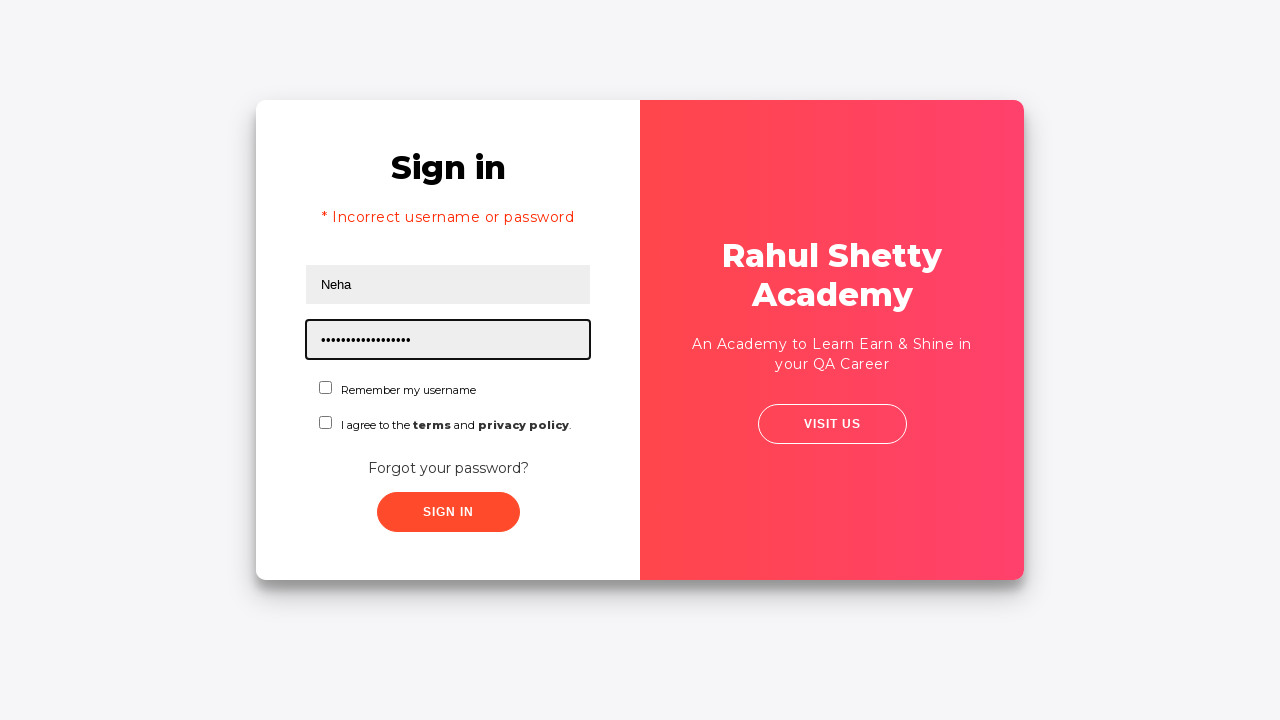

Checked the checkbox at (326, 388) on #chkboxOne
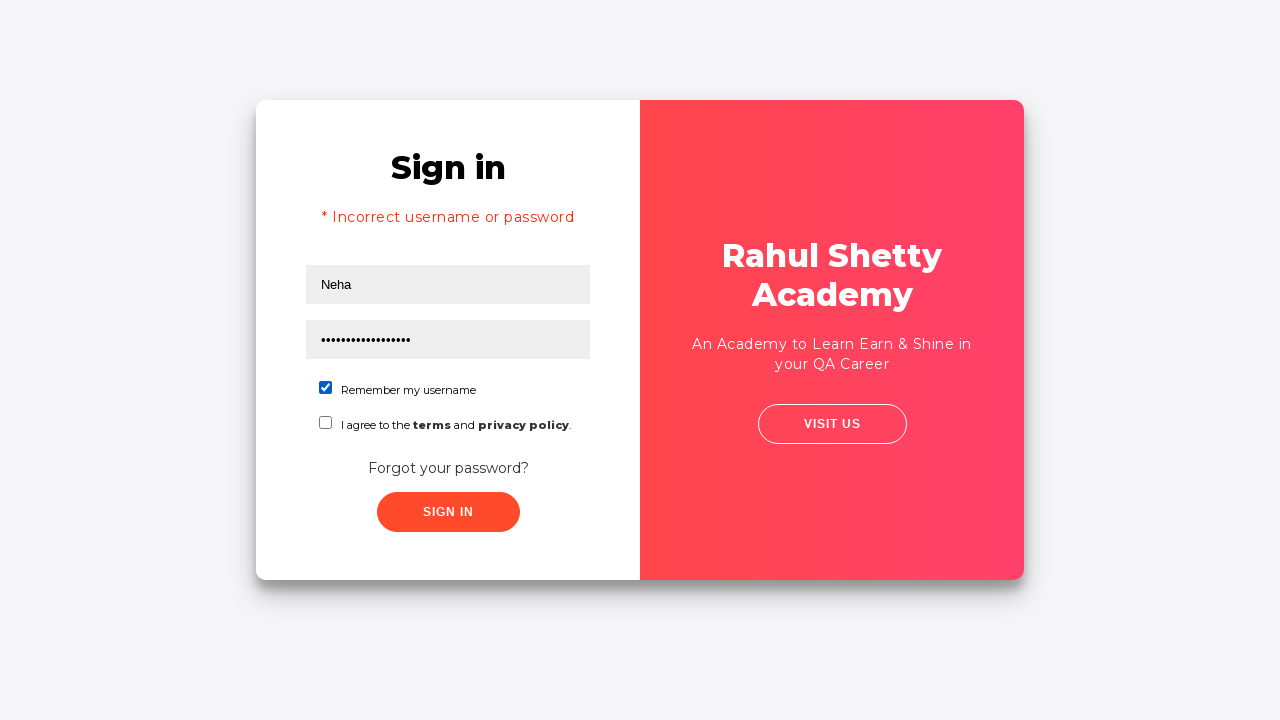

Clicked submit button to log in at (448, 512) on xpath=//button[contains(@class,'submit')]
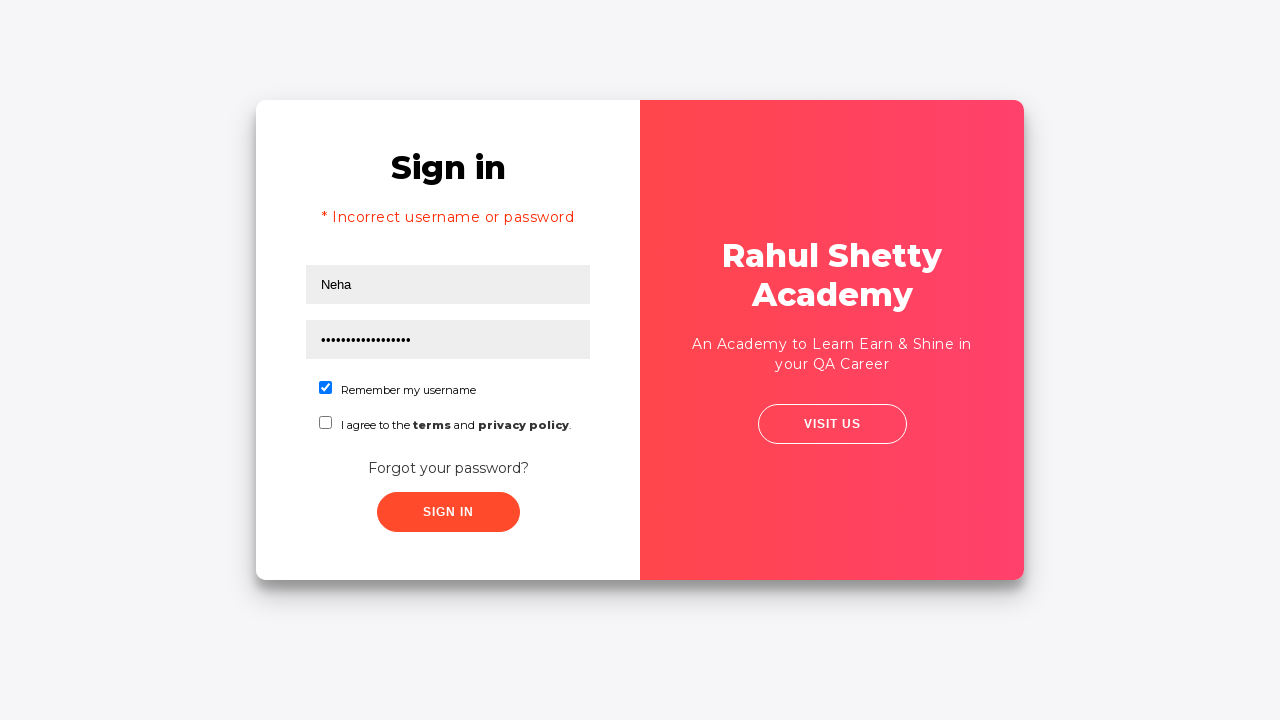

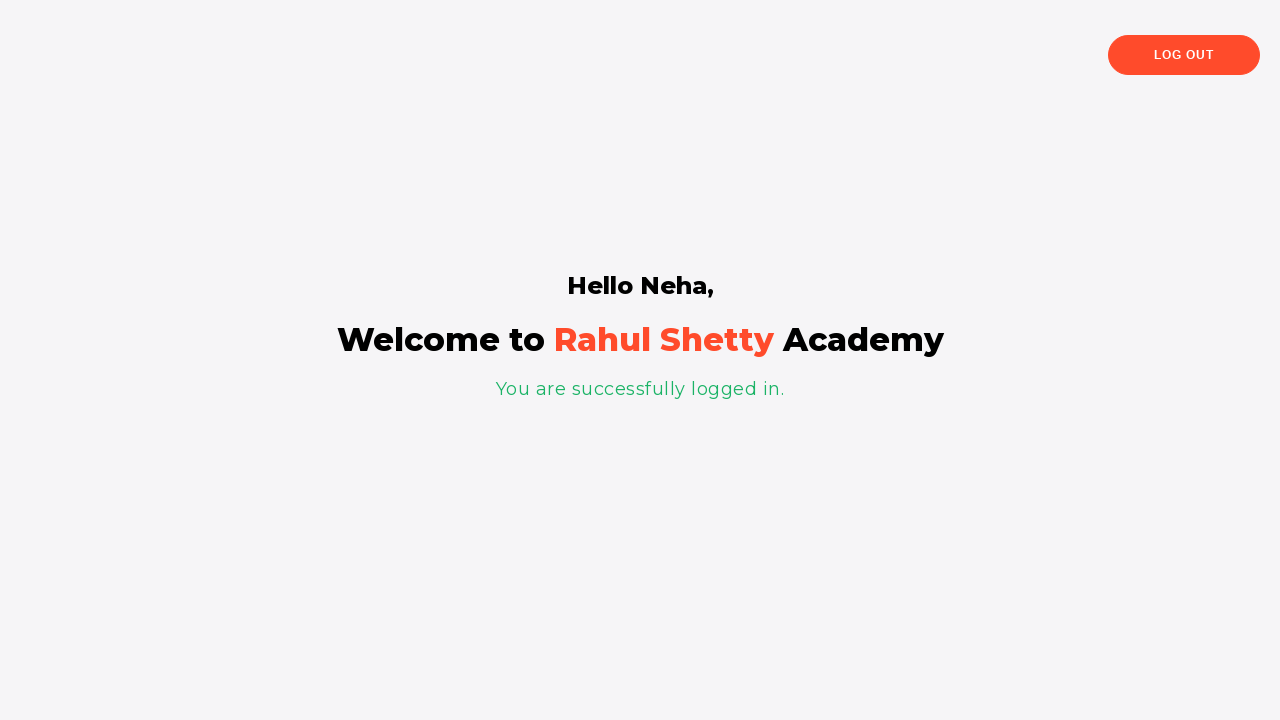